Tests username field with blank spaces (4 spaces) as input

Starting URL: https://buggy.justtestit.org/register

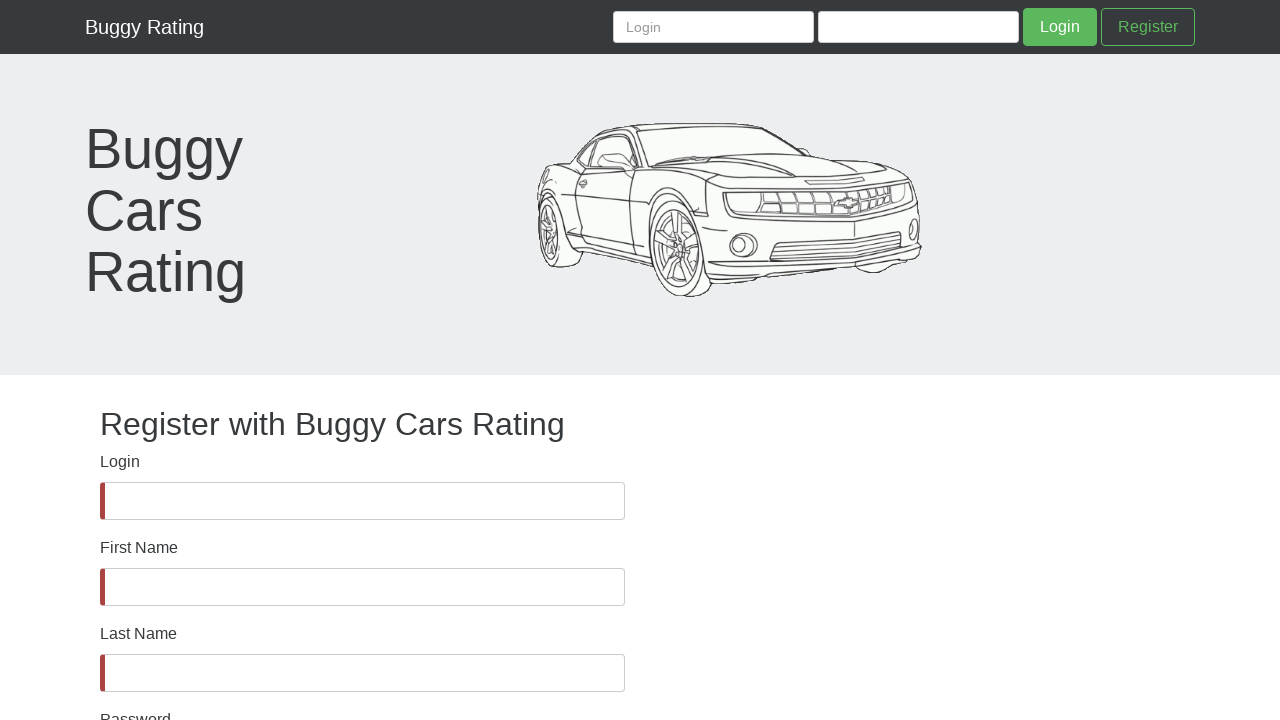

Username field is visible and ready for input
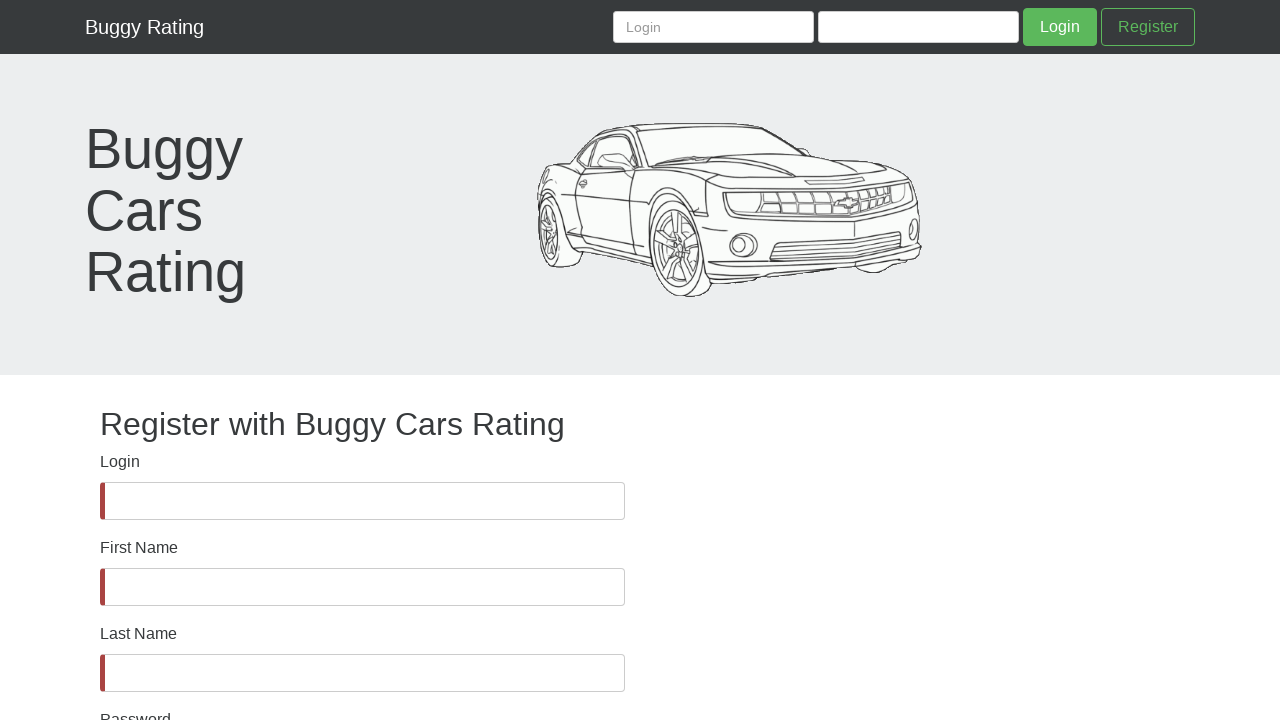

Filled username field with 4 blank spaces on #username
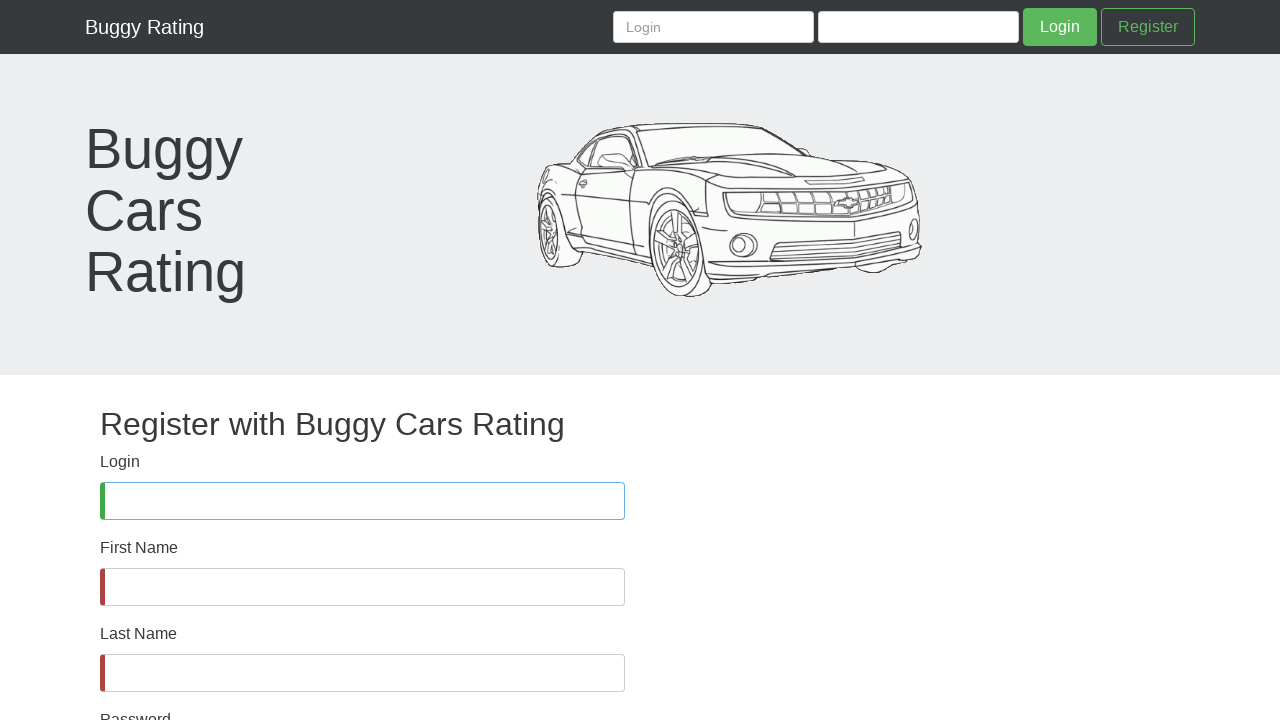

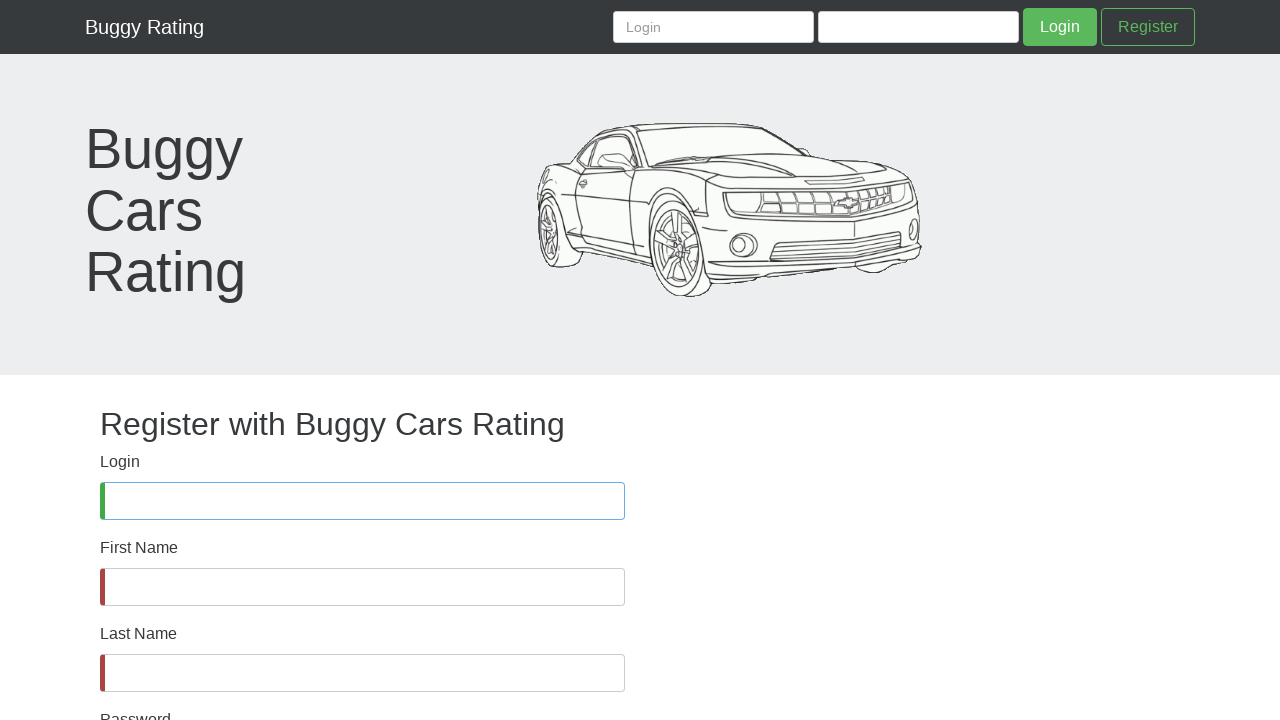